Navigates to GitHub homepage, then navigates to a specific user profile page, and goes back to the homepage

Starting URL: http://github.com

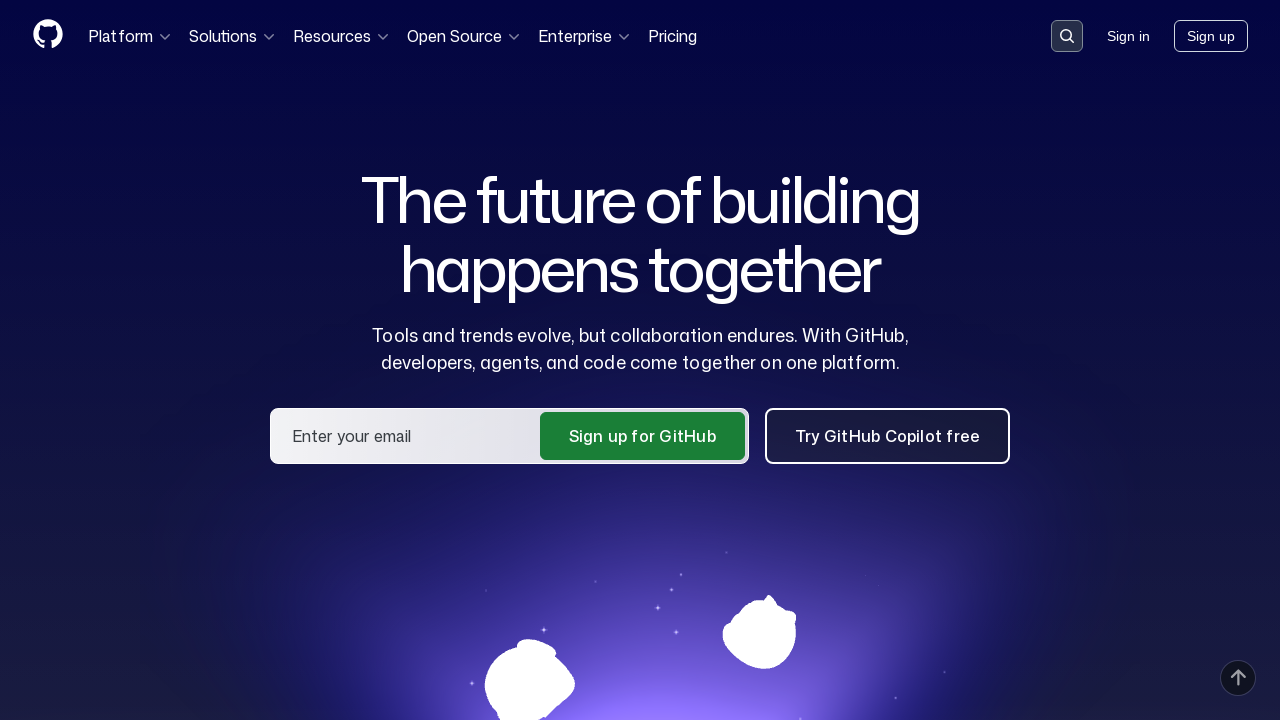

Navigated to GitHub user profile page (sadikturan)
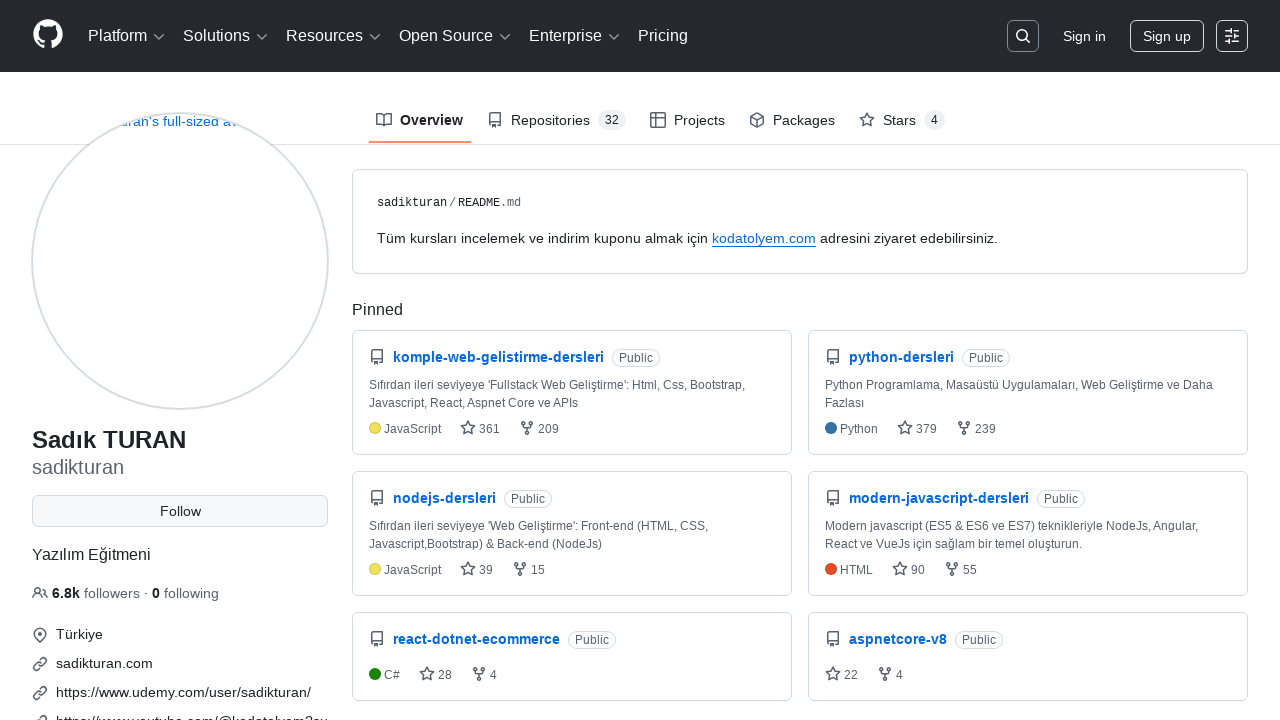

Navigated back to GitHub homepage
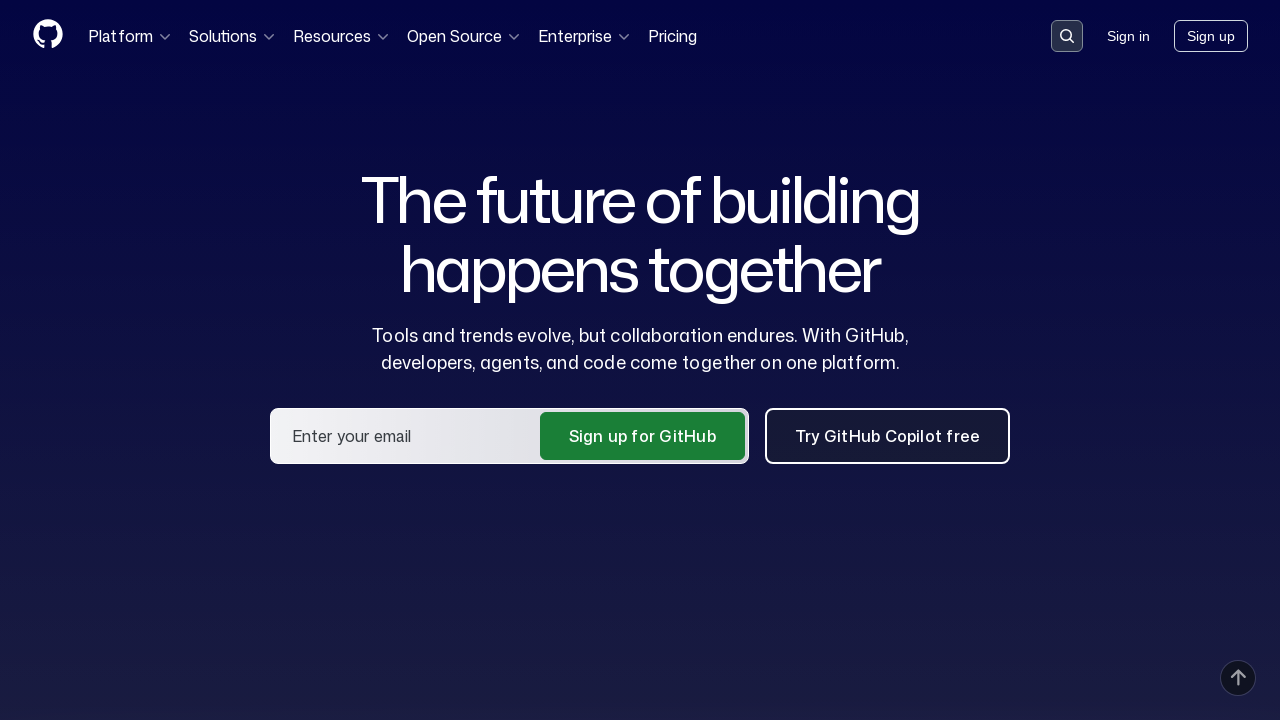

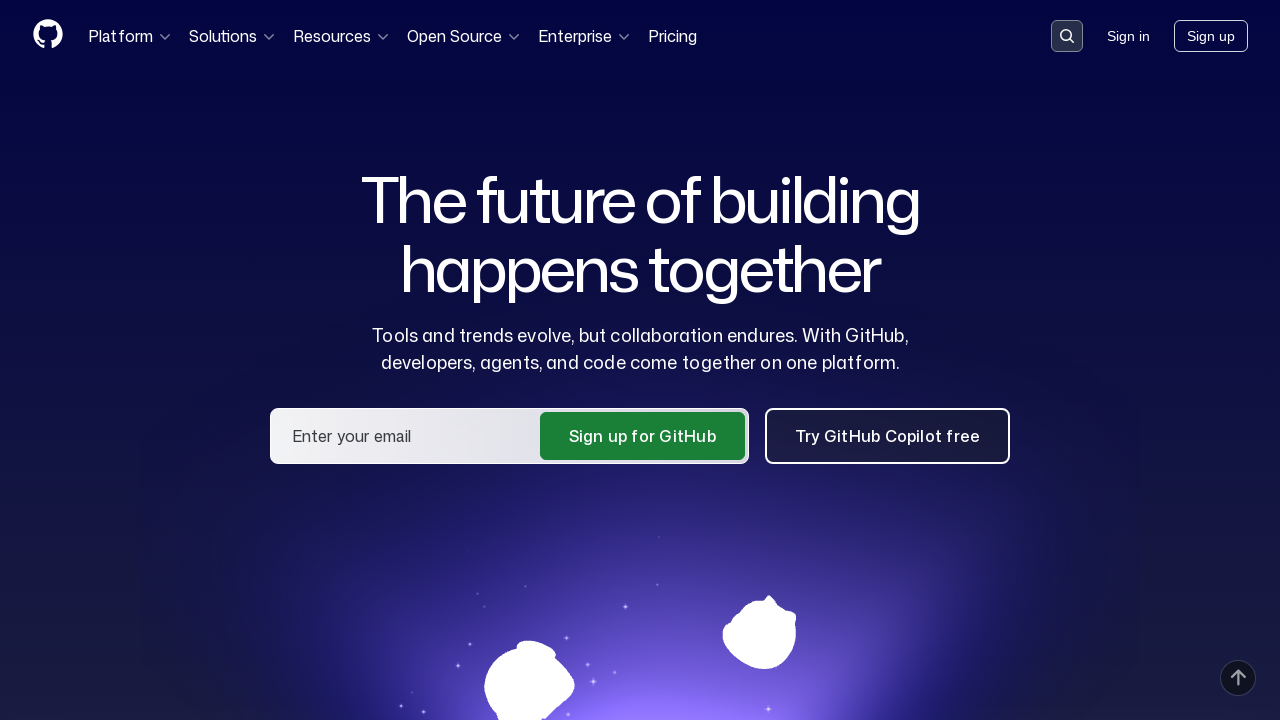